Tests drag and drop functionality by dragging column A to column B position using mouse actions

Starting URL: https://the-internet.herokuapp.com/drag_and_drop

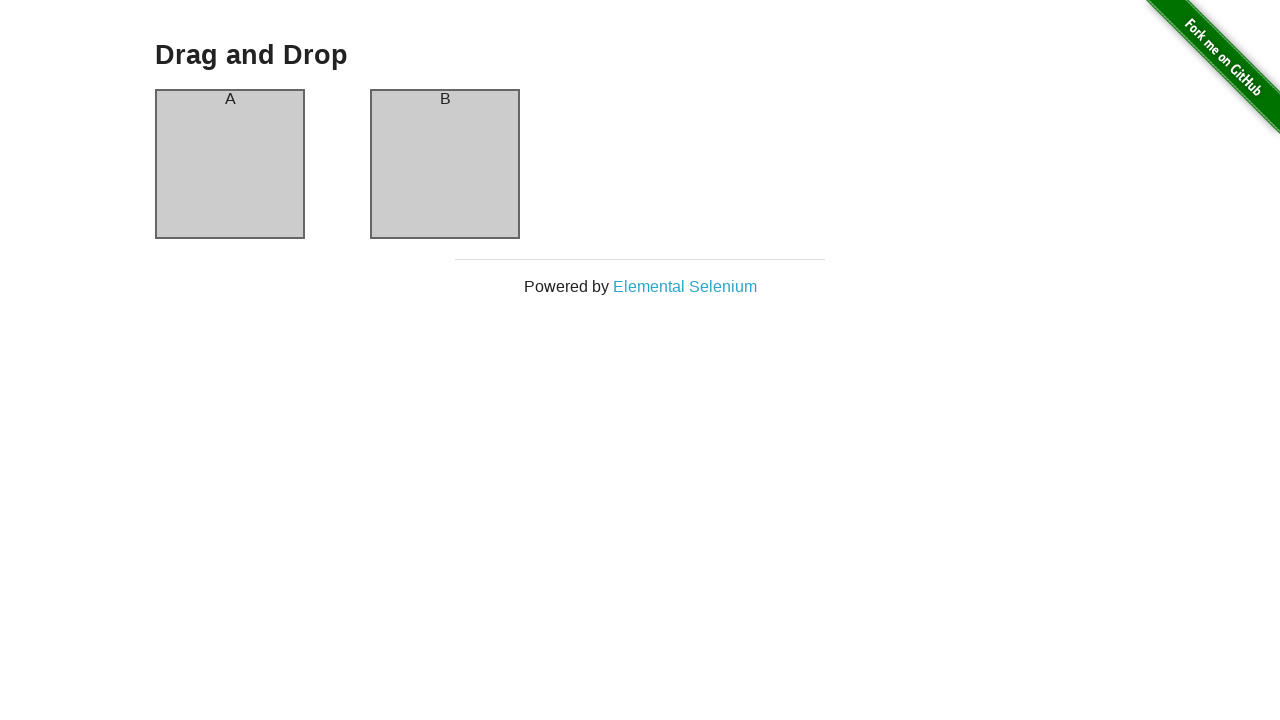

Located column A element for drag and drop
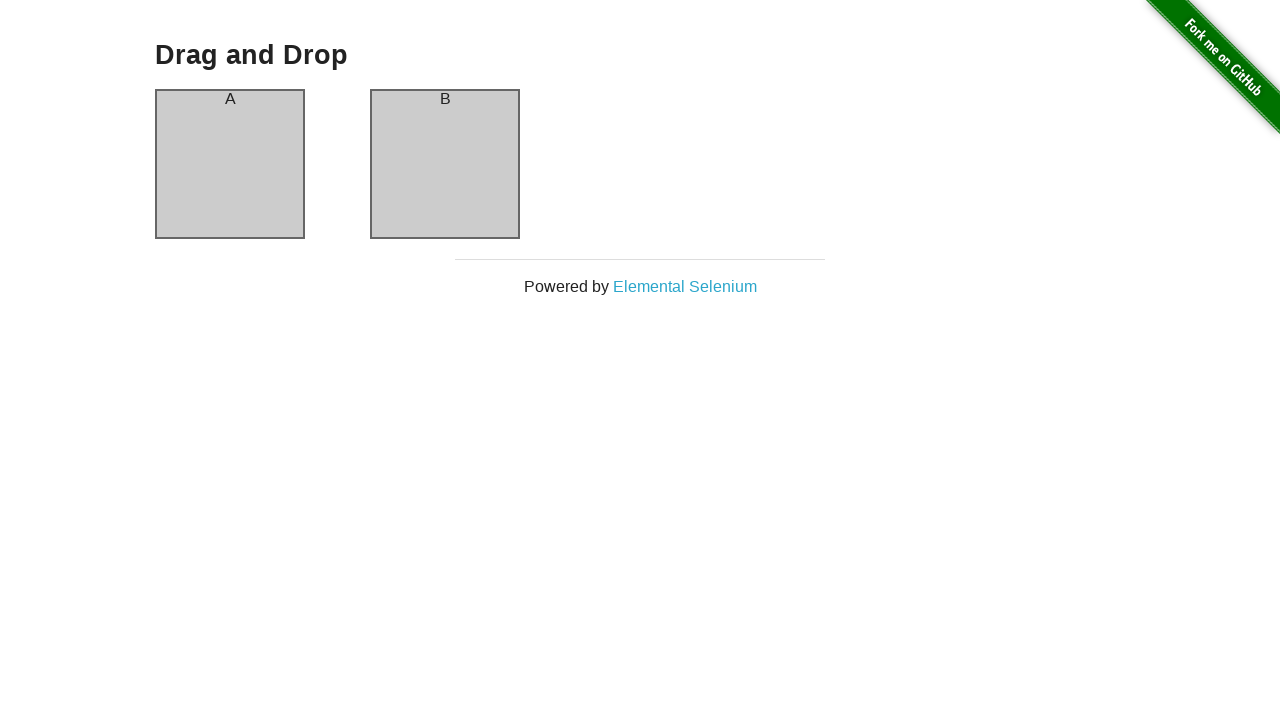

Located column B element as drag and drop target
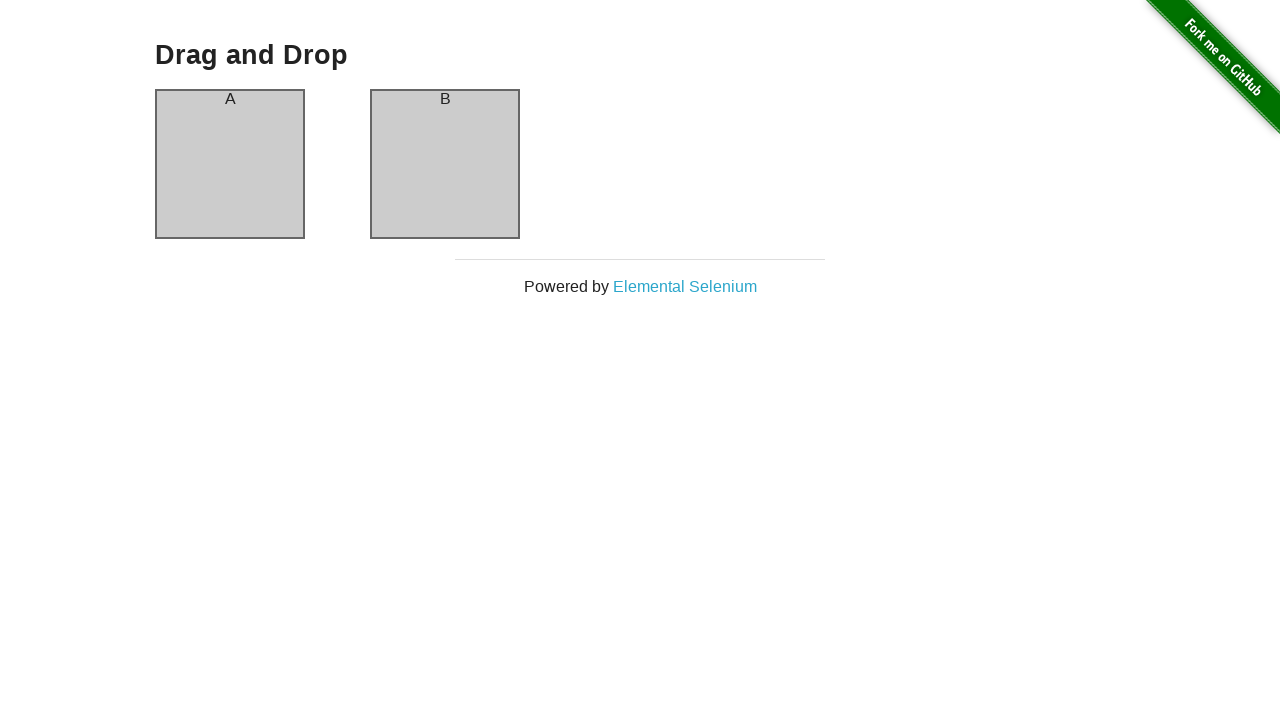

Dragged column A to column B position at (445, 164)
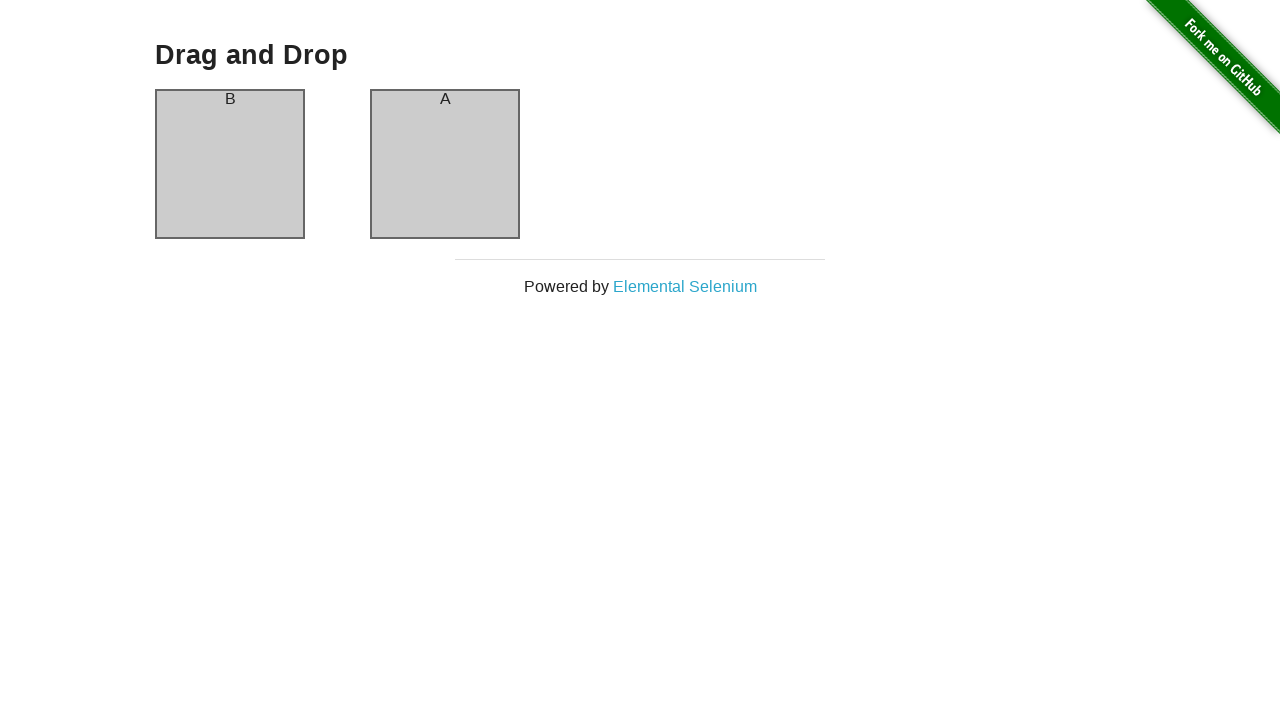

Waited for drag and drop animation to complete
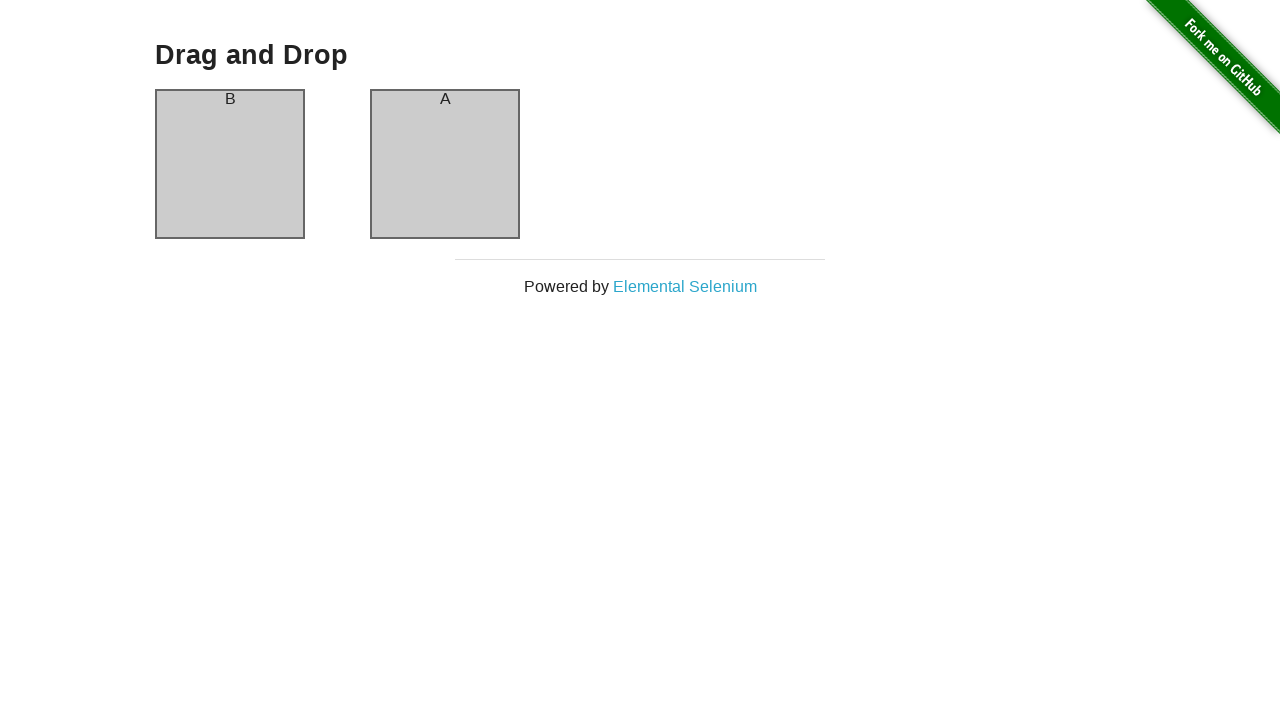

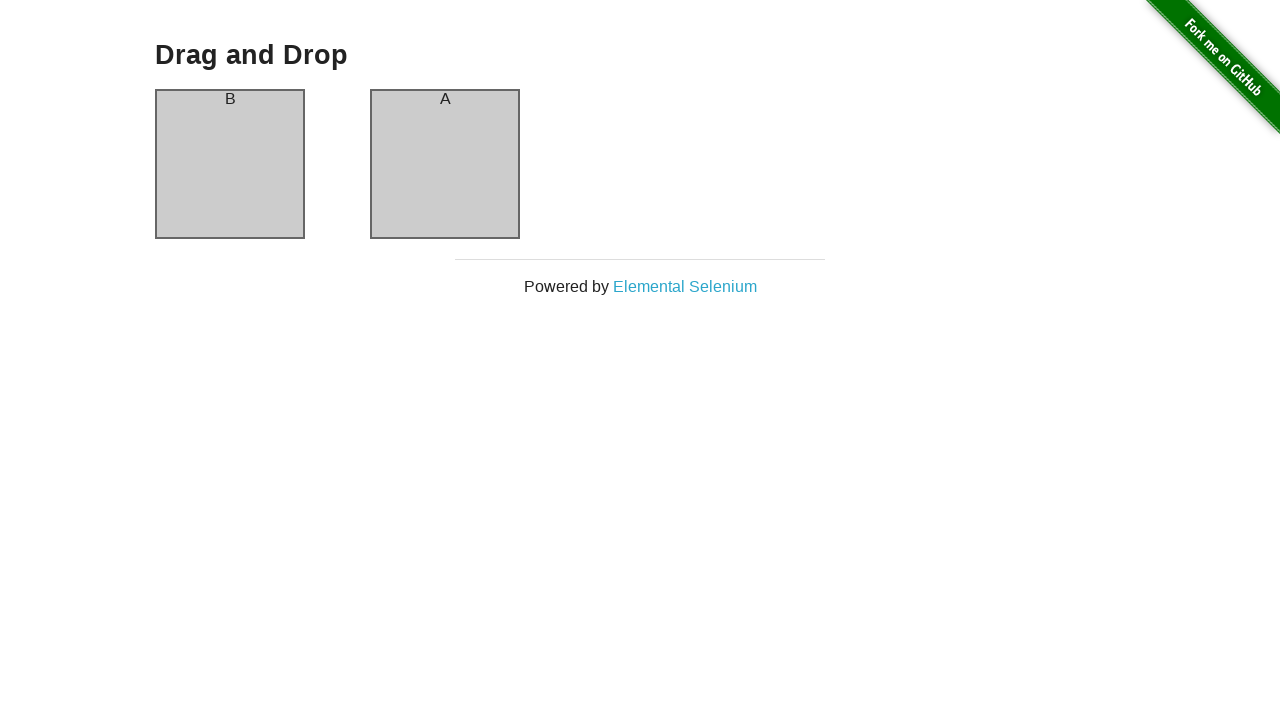